Navigates to a test website with broken links and verifies that links are present on the page

Starting URL: http://www.deadlinkcity.com/

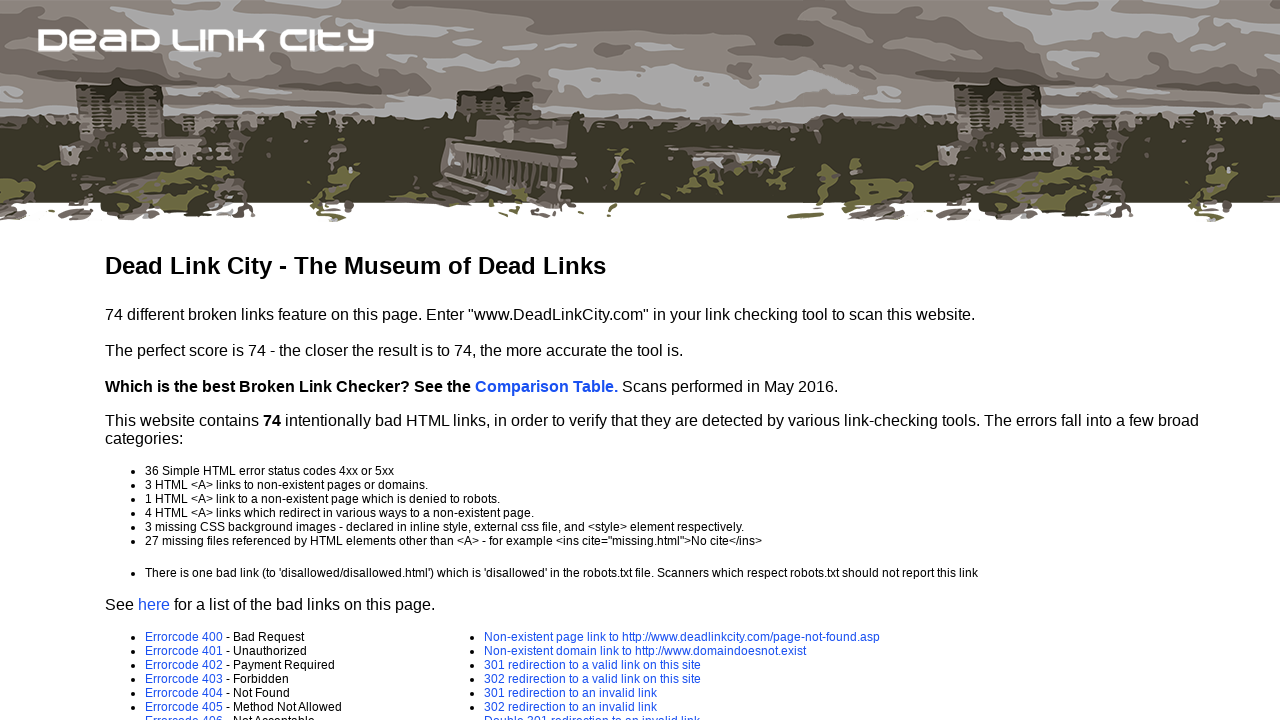

Navigated to http://www.deadlinkcity.com/
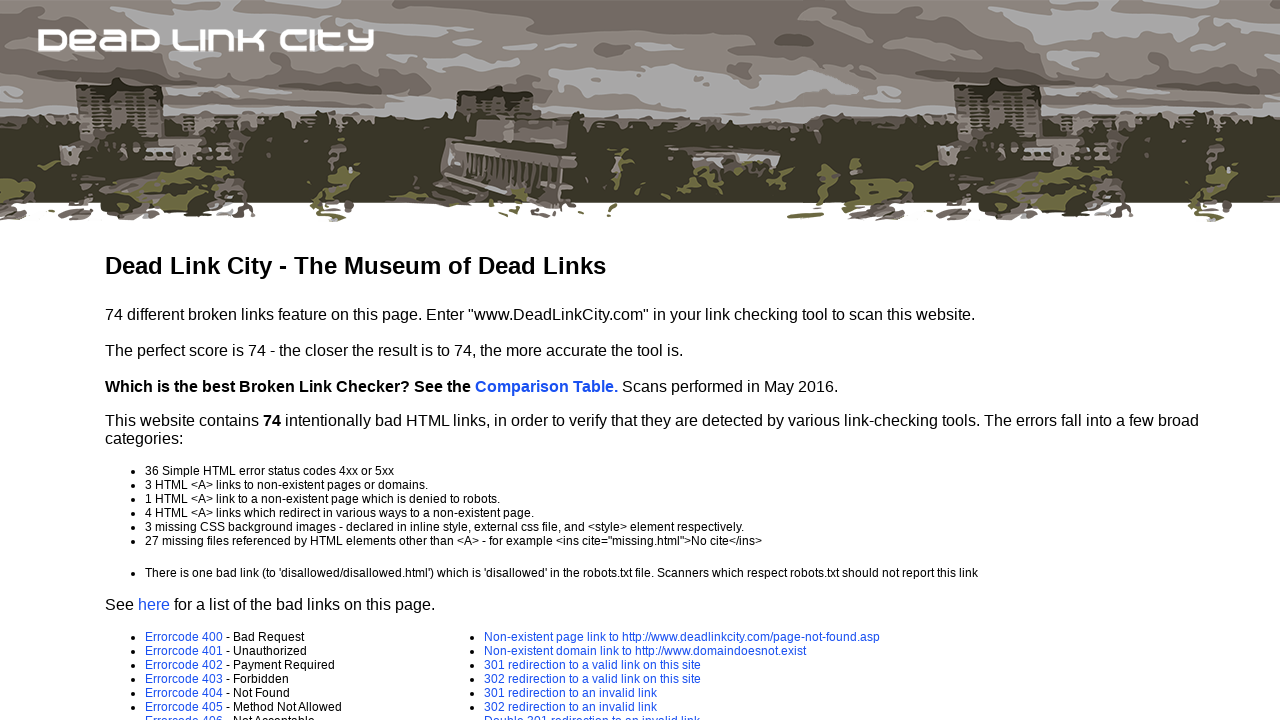

Page fully loaded (networkidle)
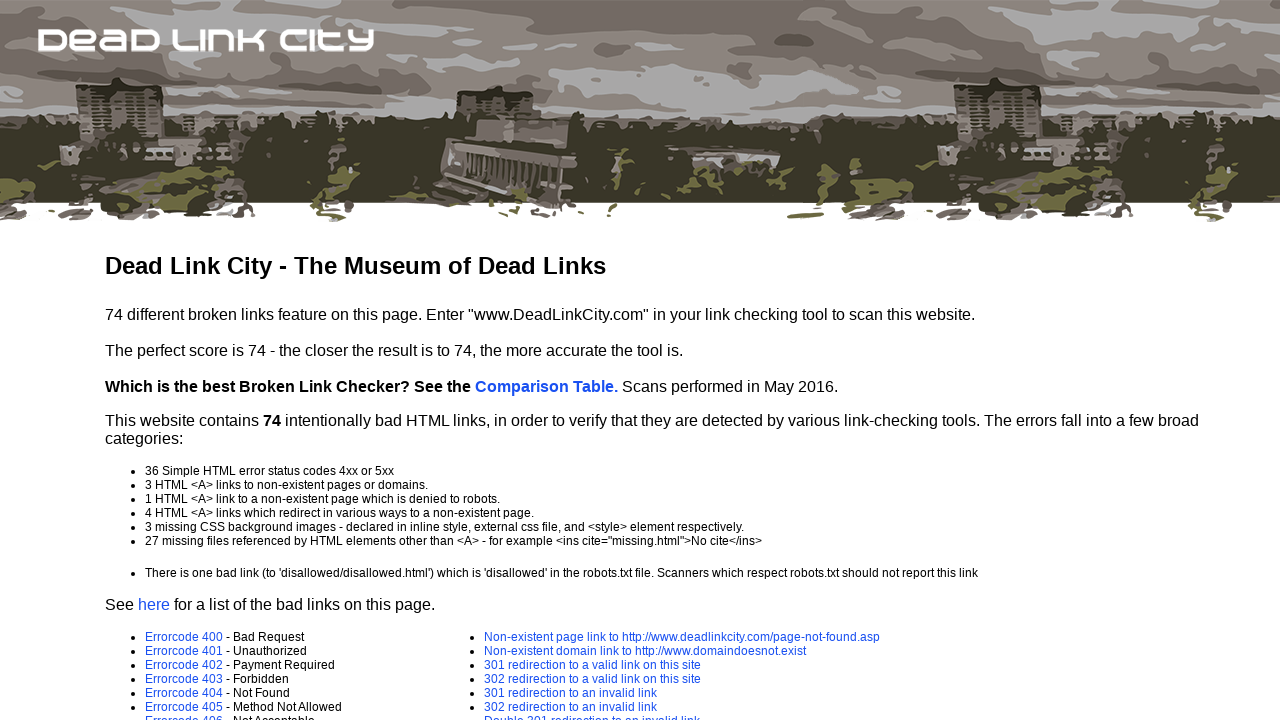

Retrieved all links on the page (48 links found)
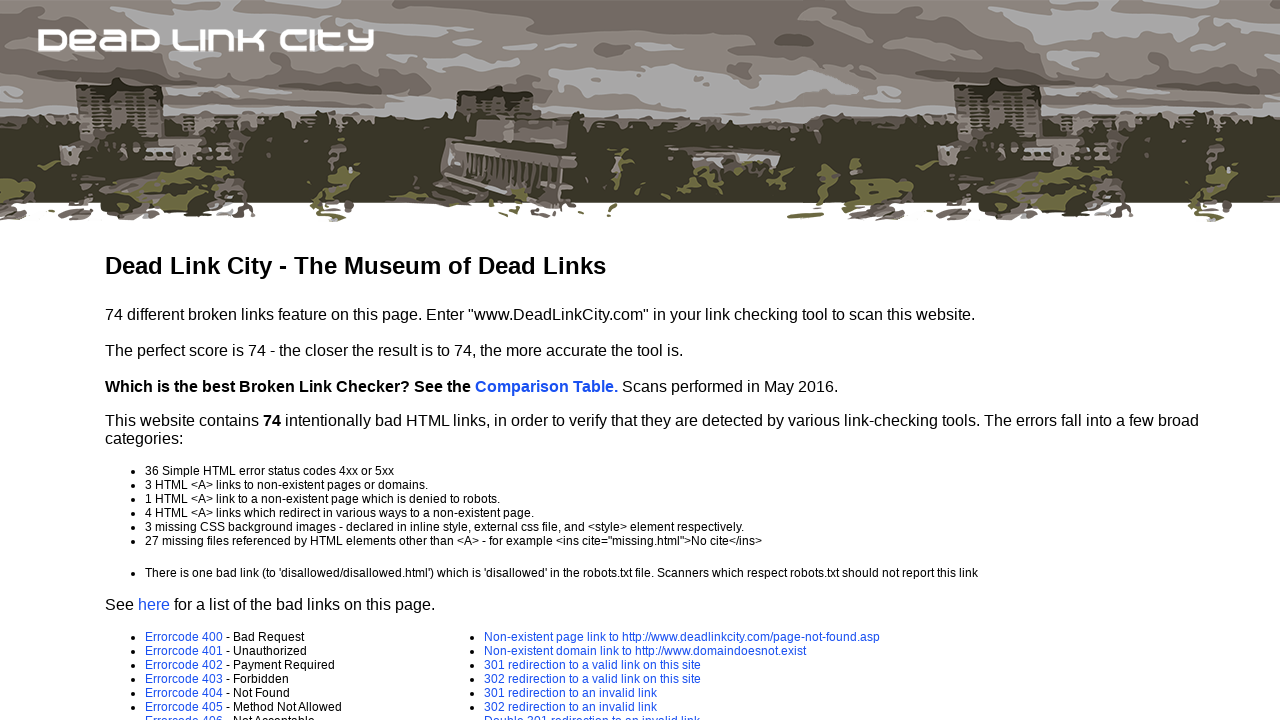

Verified that links are present on the page
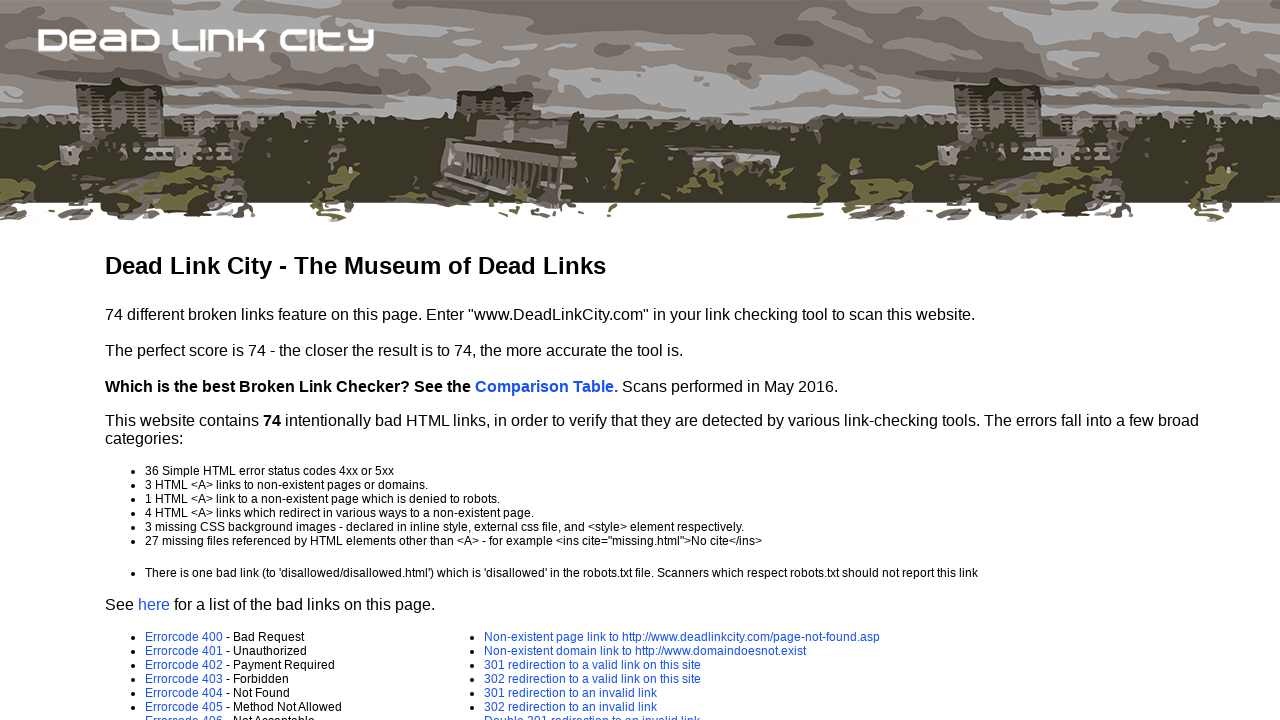

Clicked the first visible link at (546, 386) on a >> nth=0
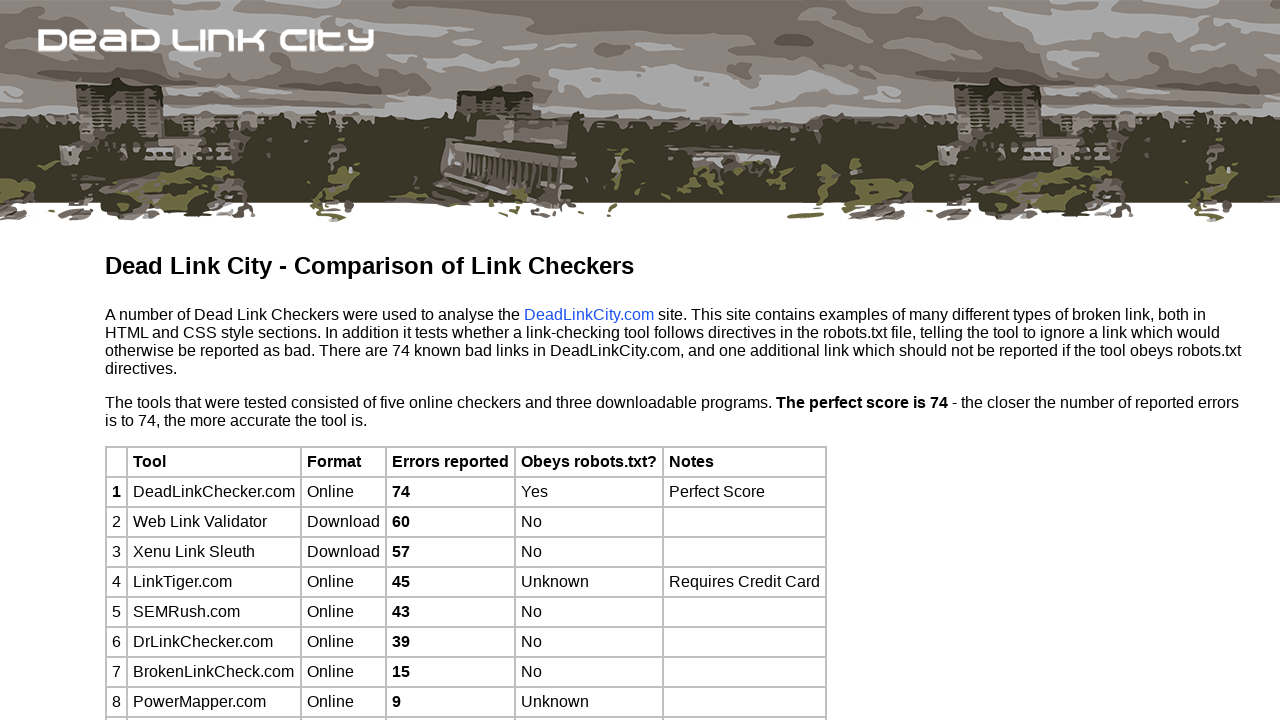

Navigated back to the previous page
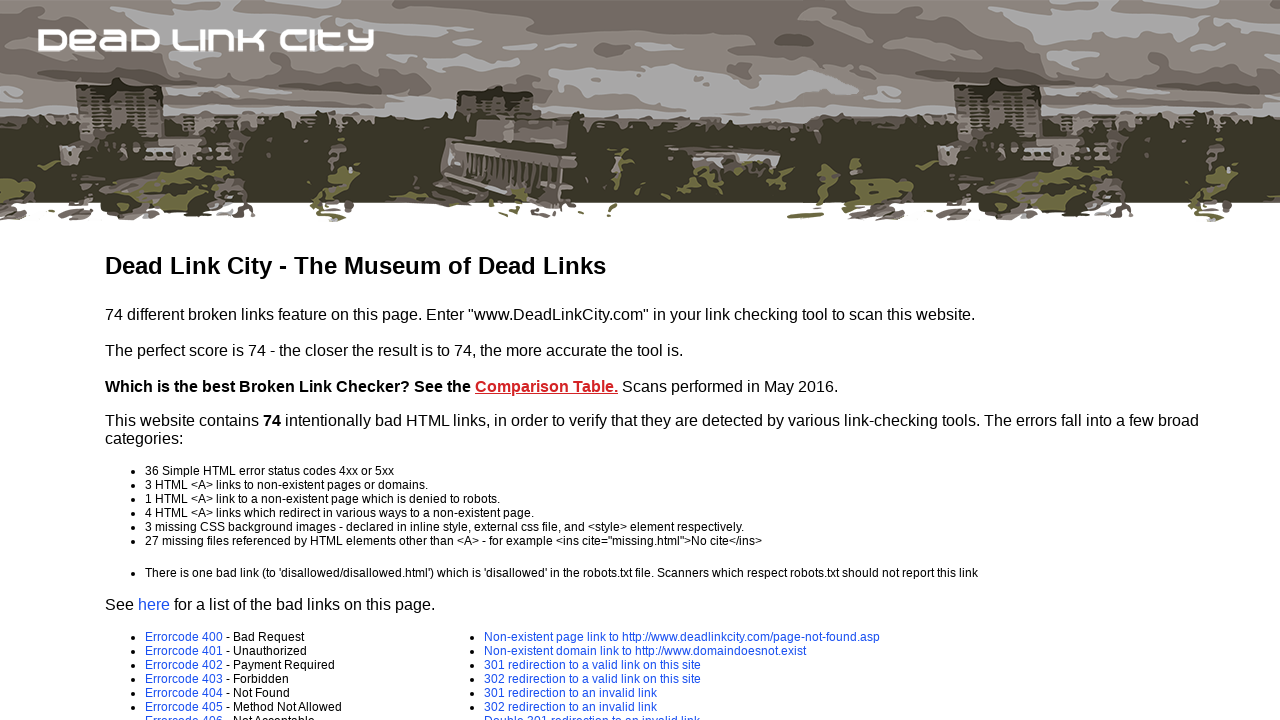

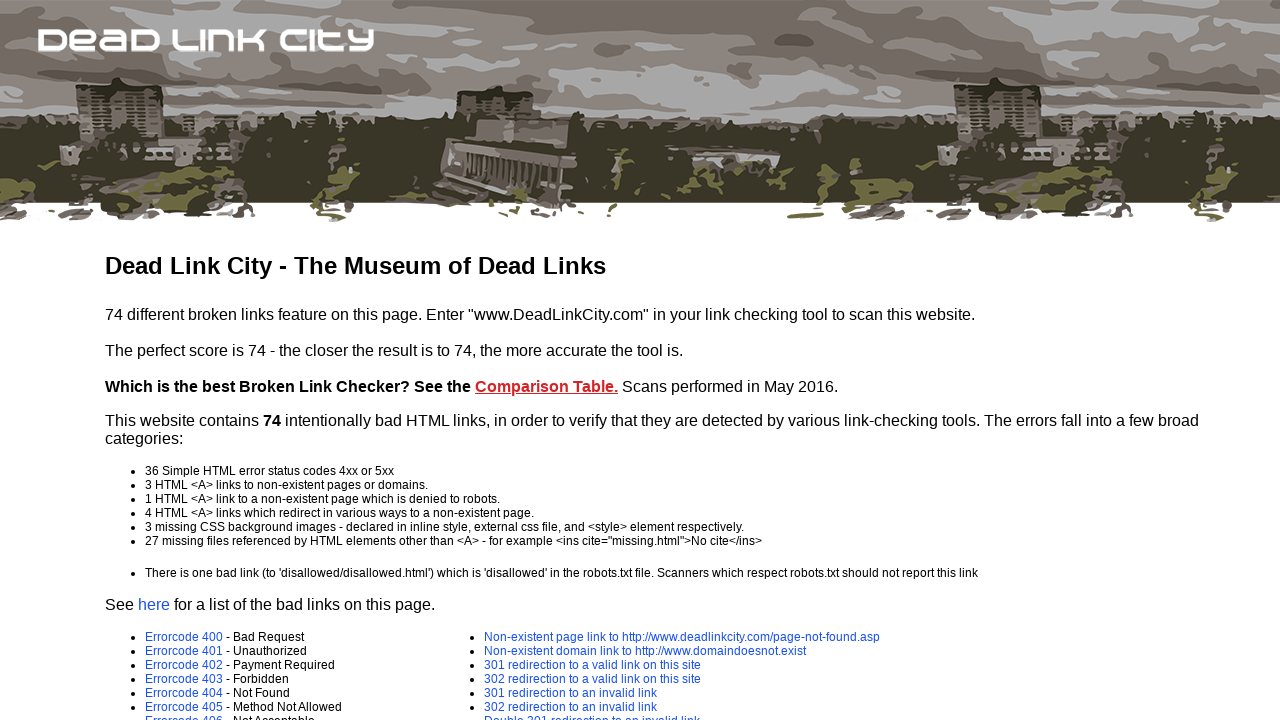